Tests table sorting functionality by clicking on the fruit column header and verifying the items are sorted alphabetically

Starting URL: https://rahulshettyacademy.com/seleniumPractise/#/offers

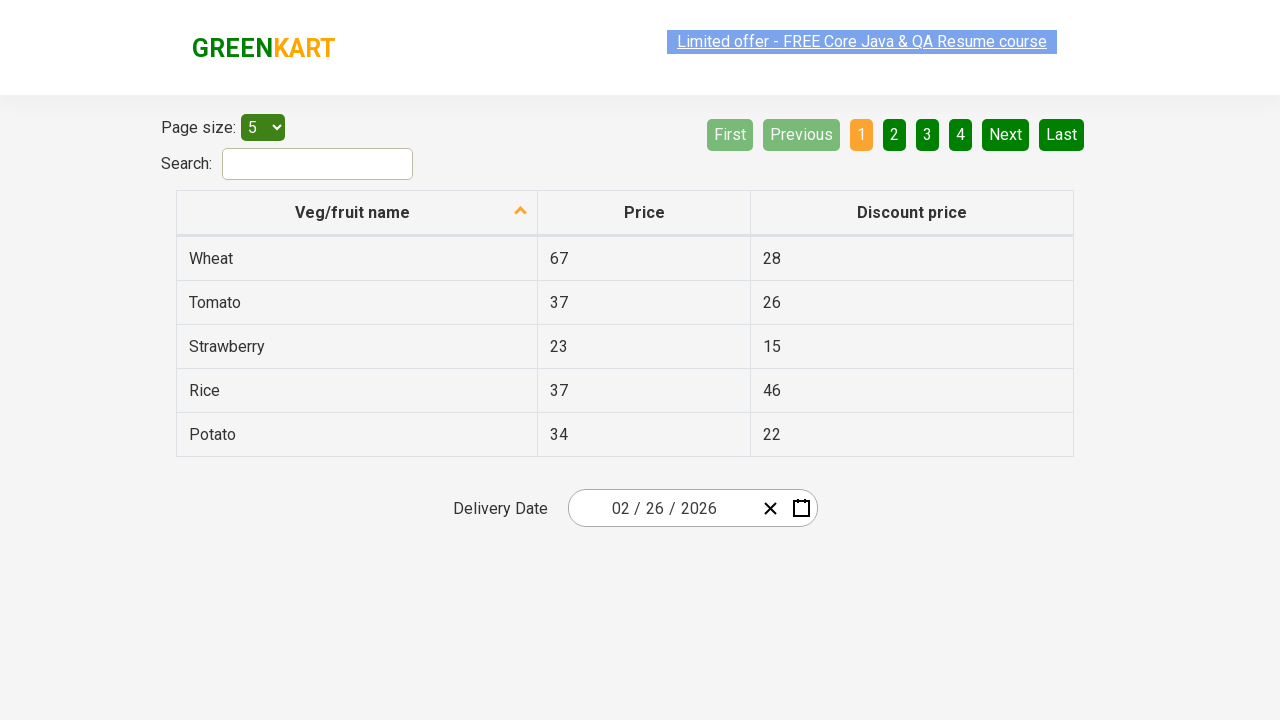

Clicked on fruit column header to sort table at (357, 213) on th[aria-label*='fruit']
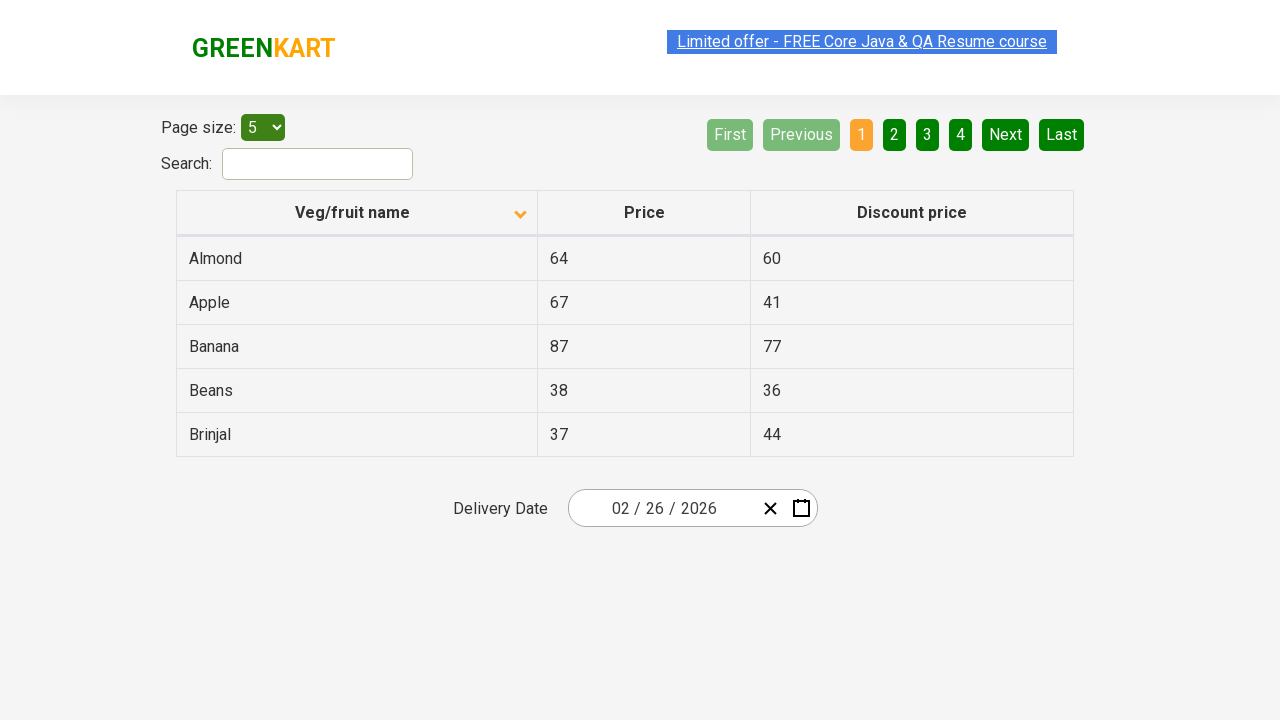

Waited for table to update after sorting
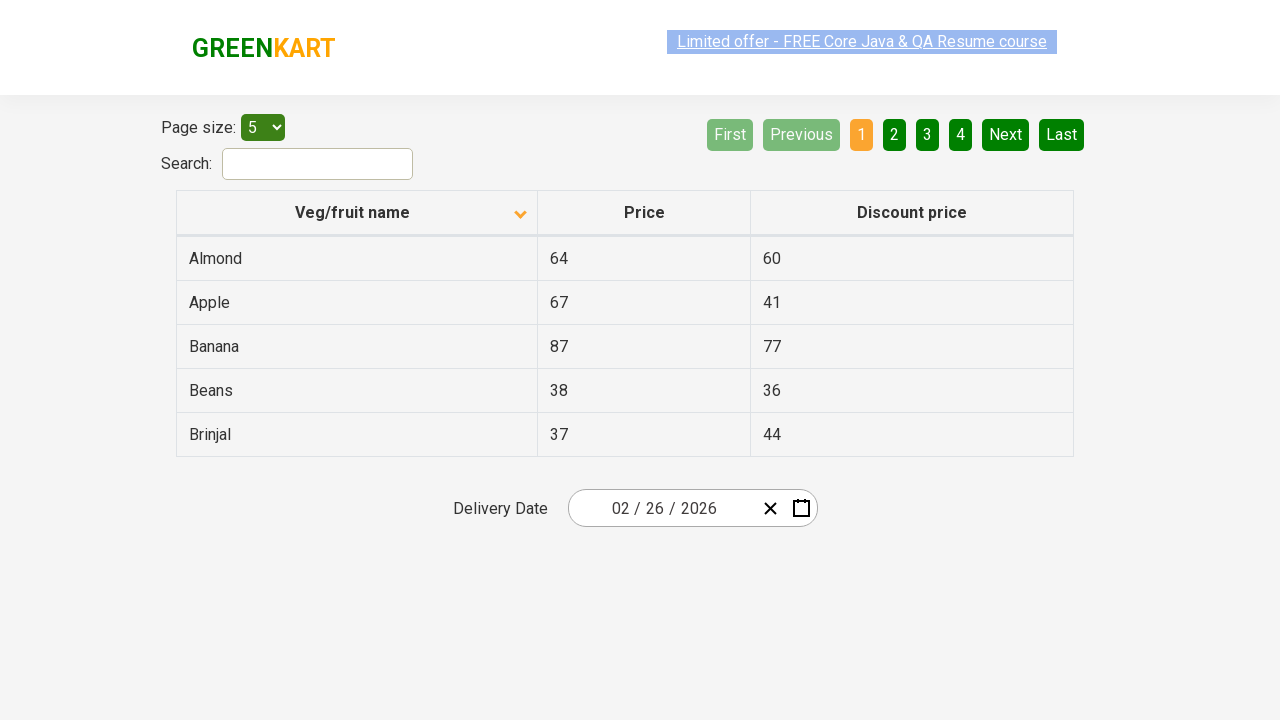

Retrieved all fruit names from first column
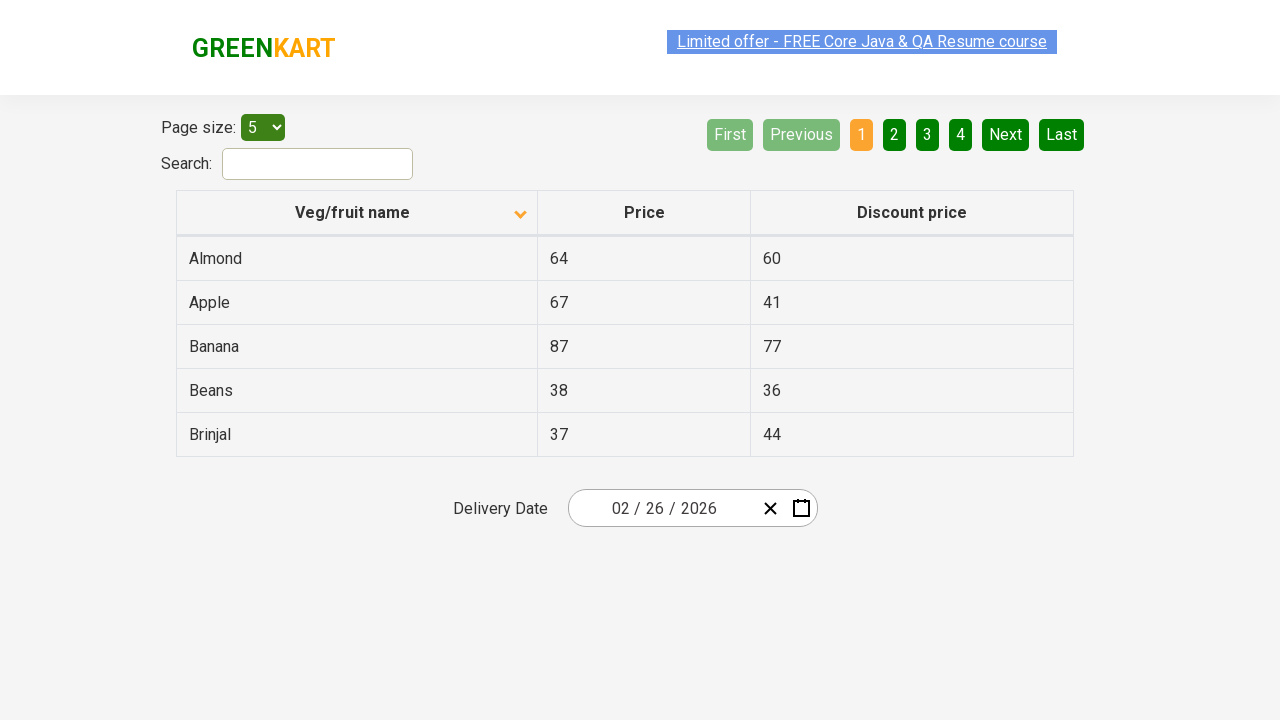

Extracted text content from all fruit elements - collected 5 items
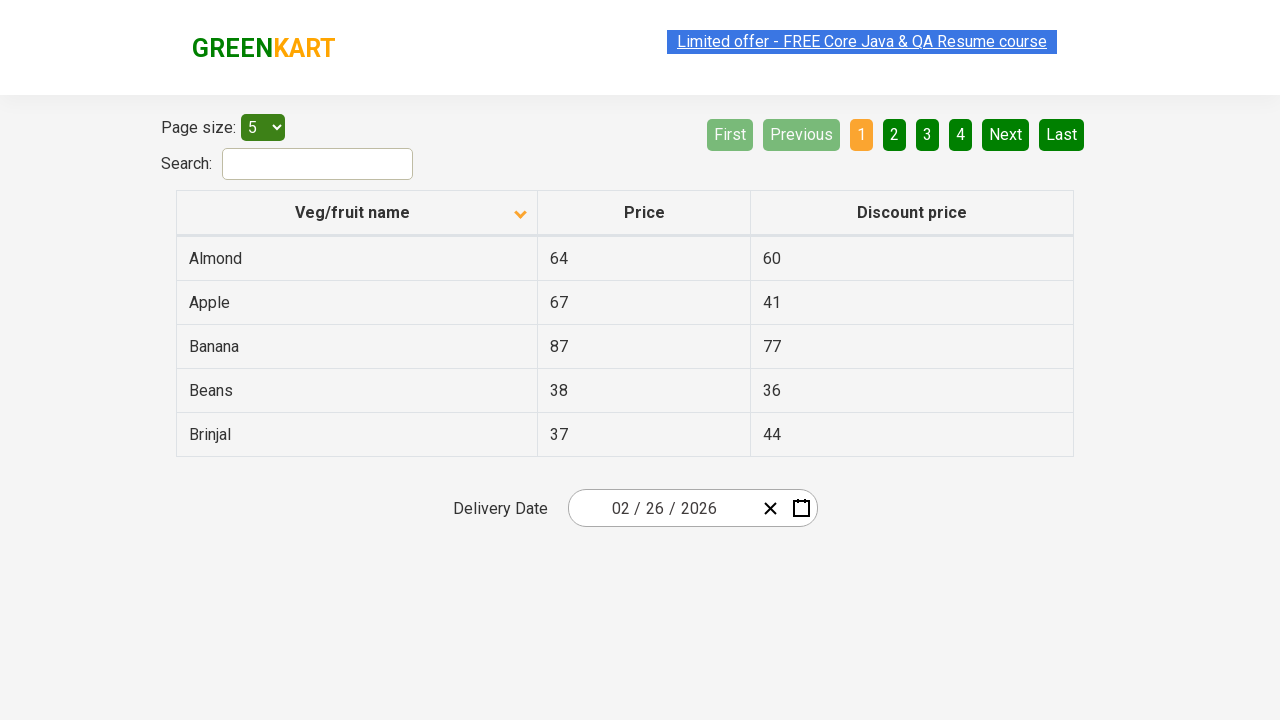

Created sorted reference list for comparison
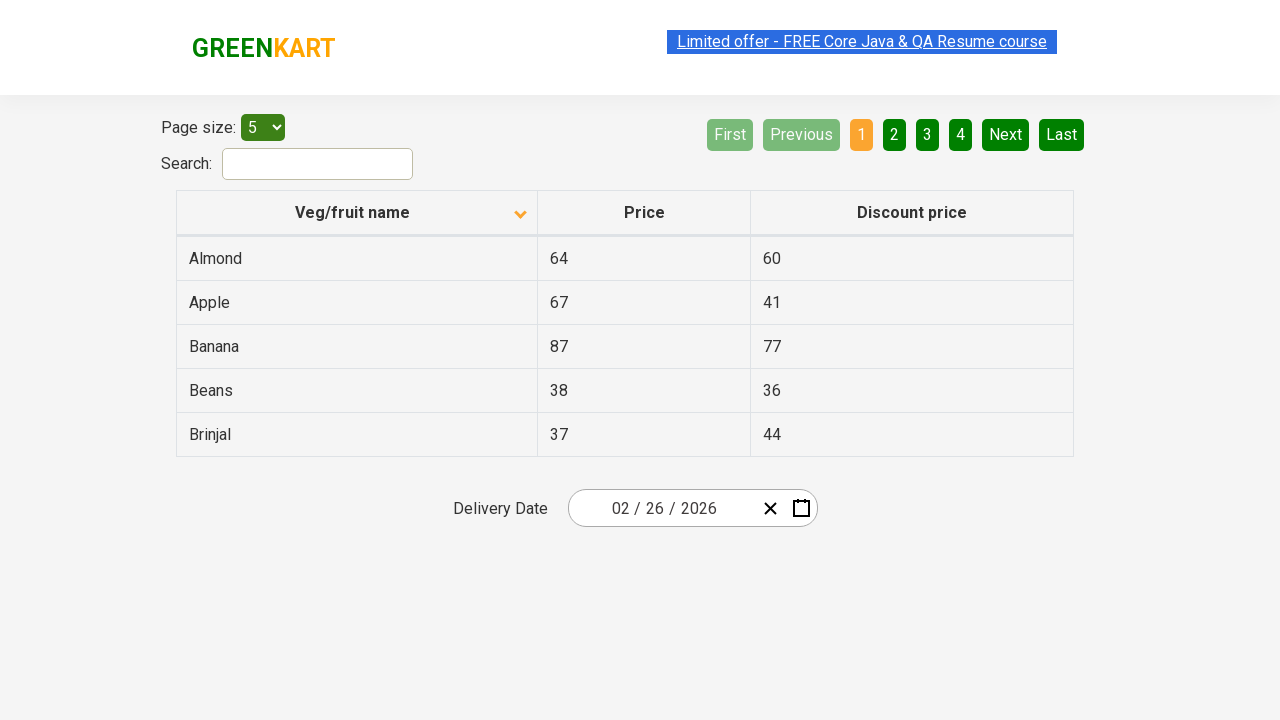

Verified that table items are sorted alphabetically
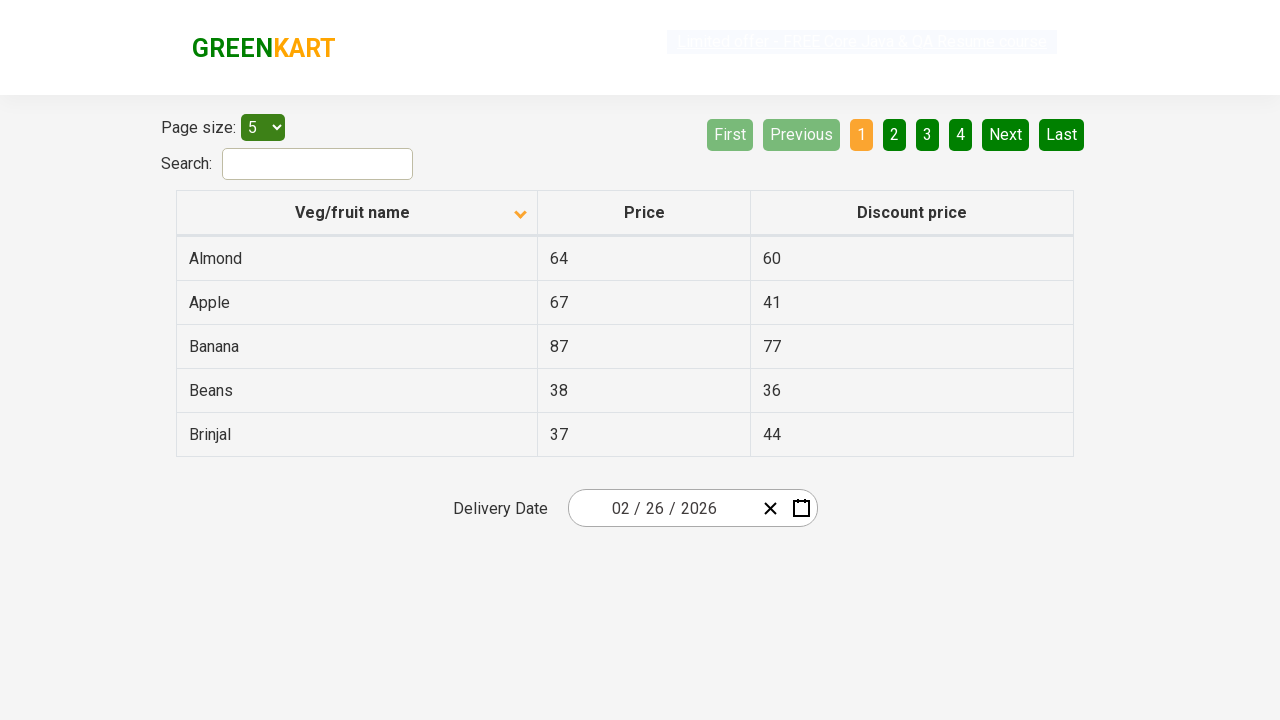

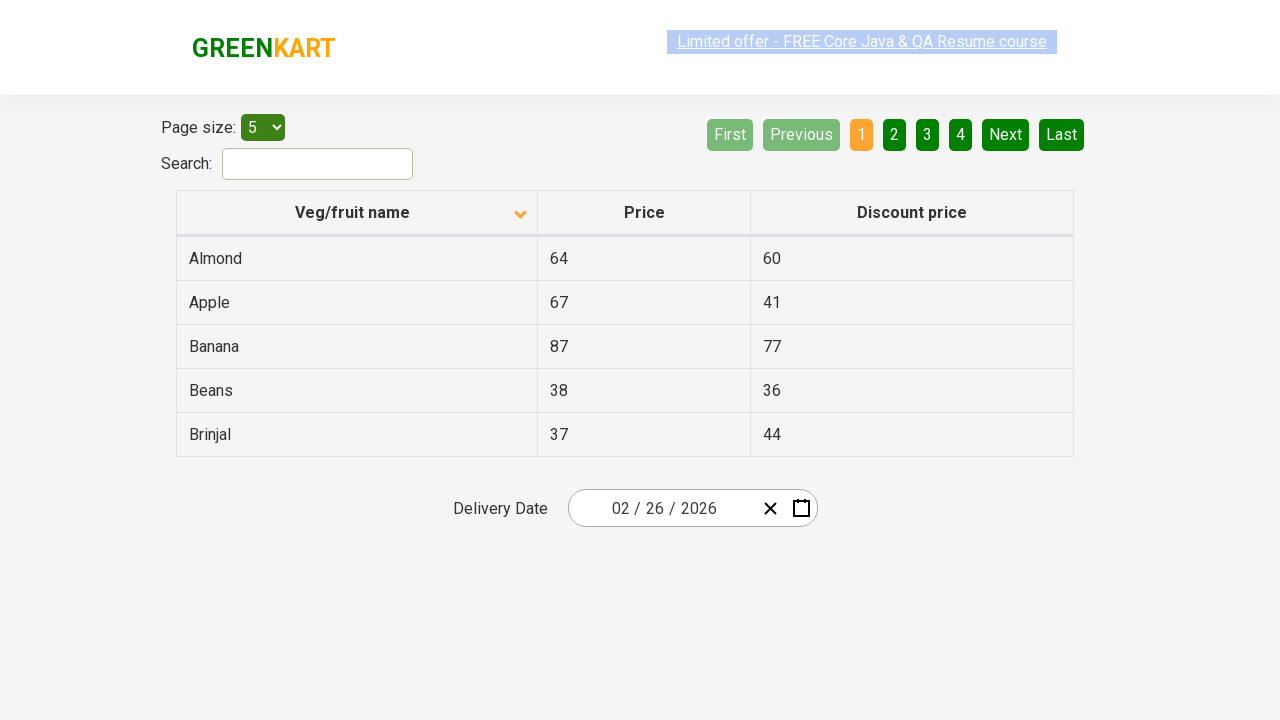